Tests form validation with invalid email format, expecting an error message about incorrect email

Starting URL: https://lm.skillbox.cc/qa_tester/module02/homework1/

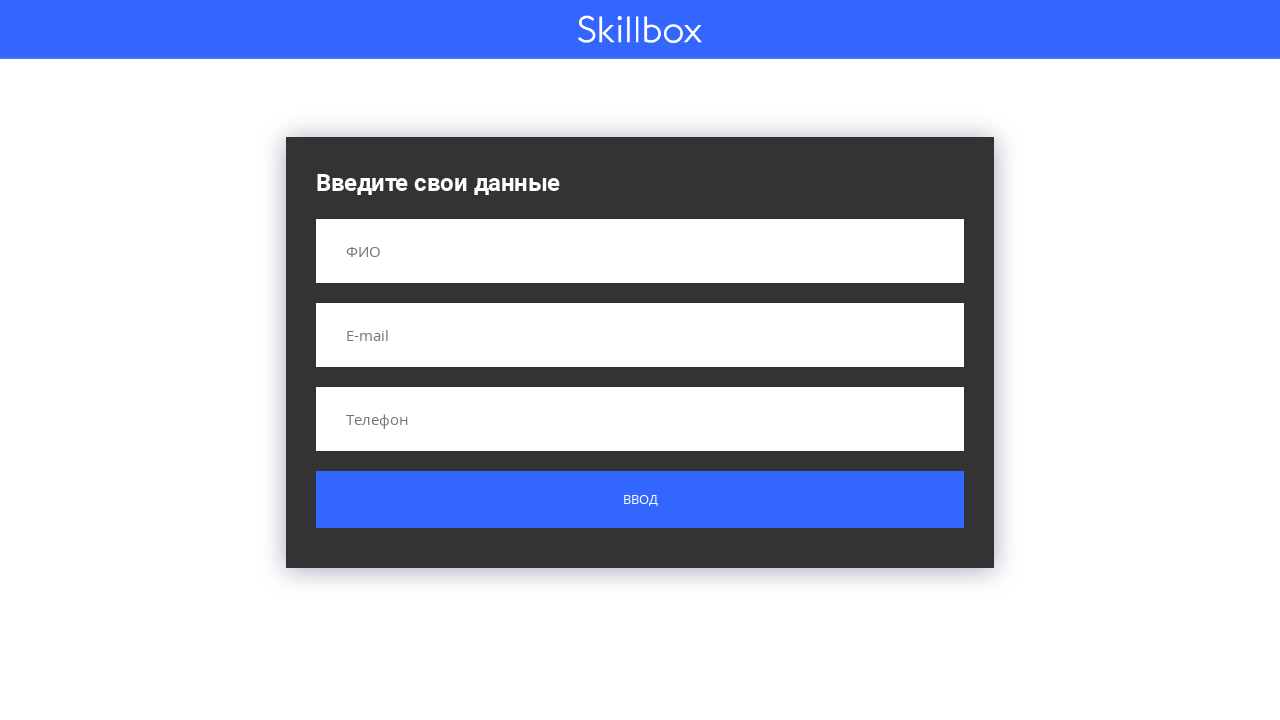

Filled name field with 'Иван Иванович Иванов' on input[name='name']
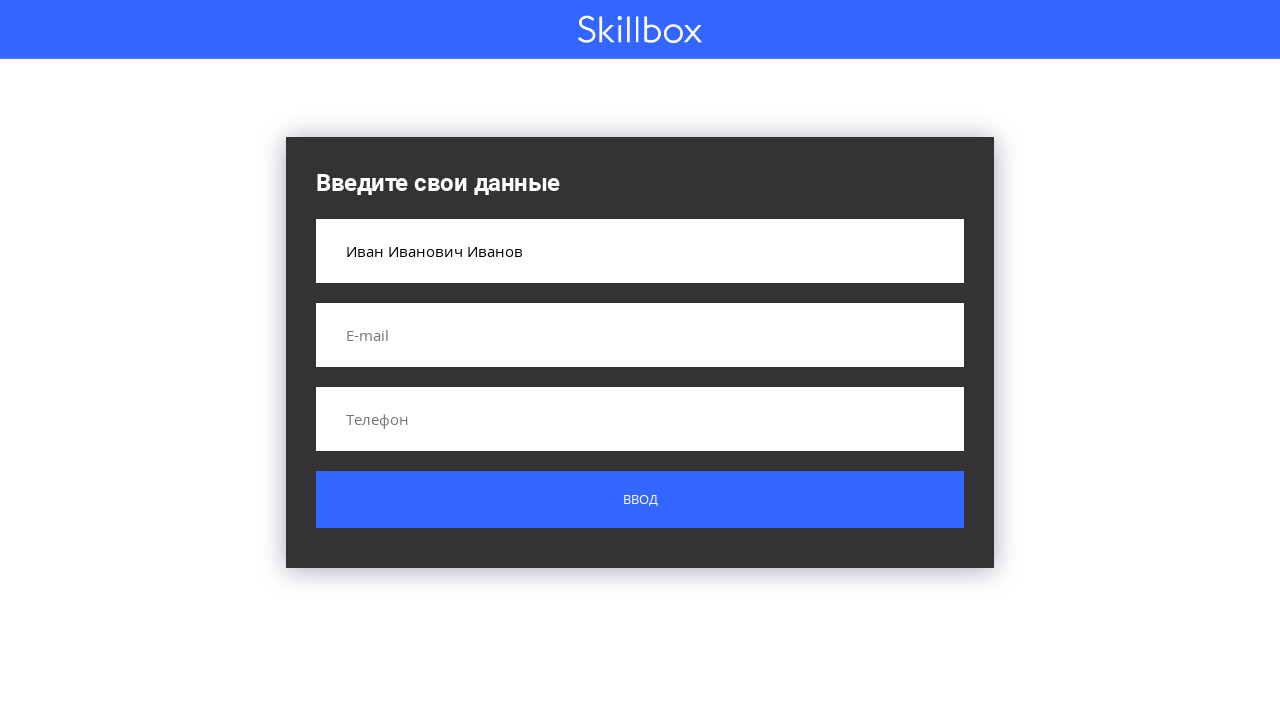

Filled email field with invalid format 'ПЕЛЬМЕНЬ!@#$%^&' on input[name='email']
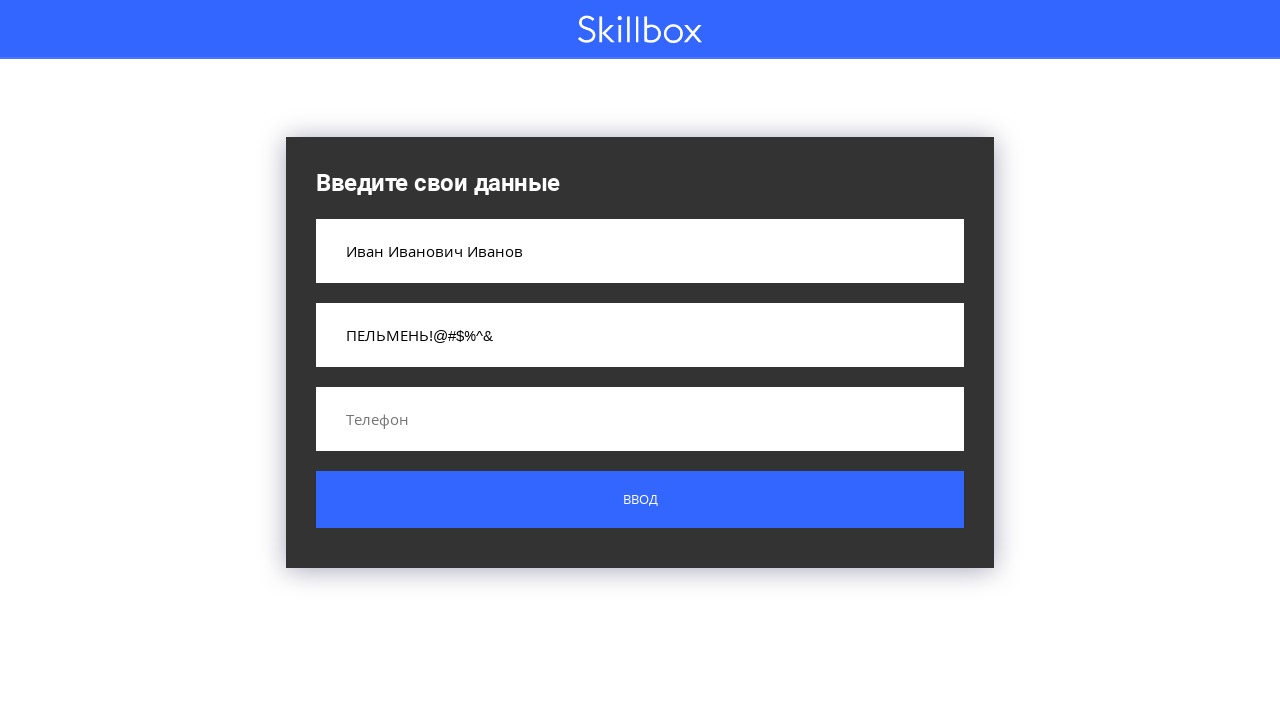

Filled phone field with '+71234567890' on input[name='phone']
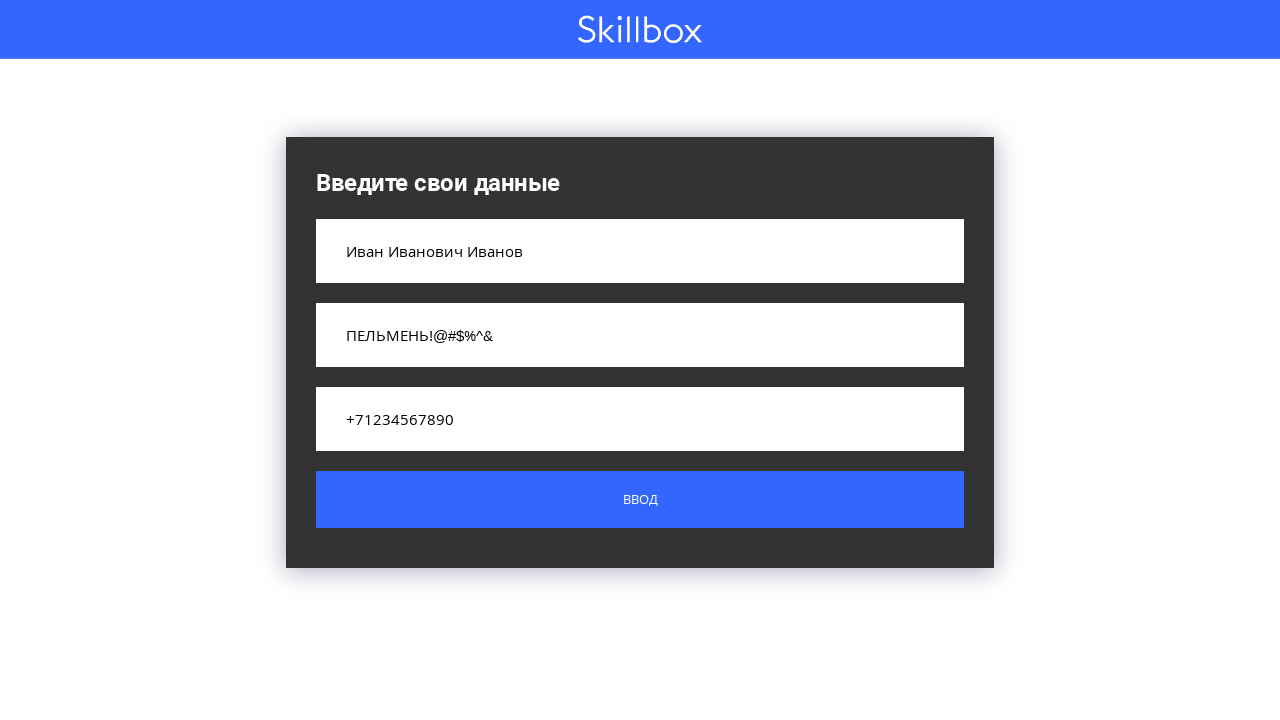

Clicked submit button at (640, 500) on .custom-form__button
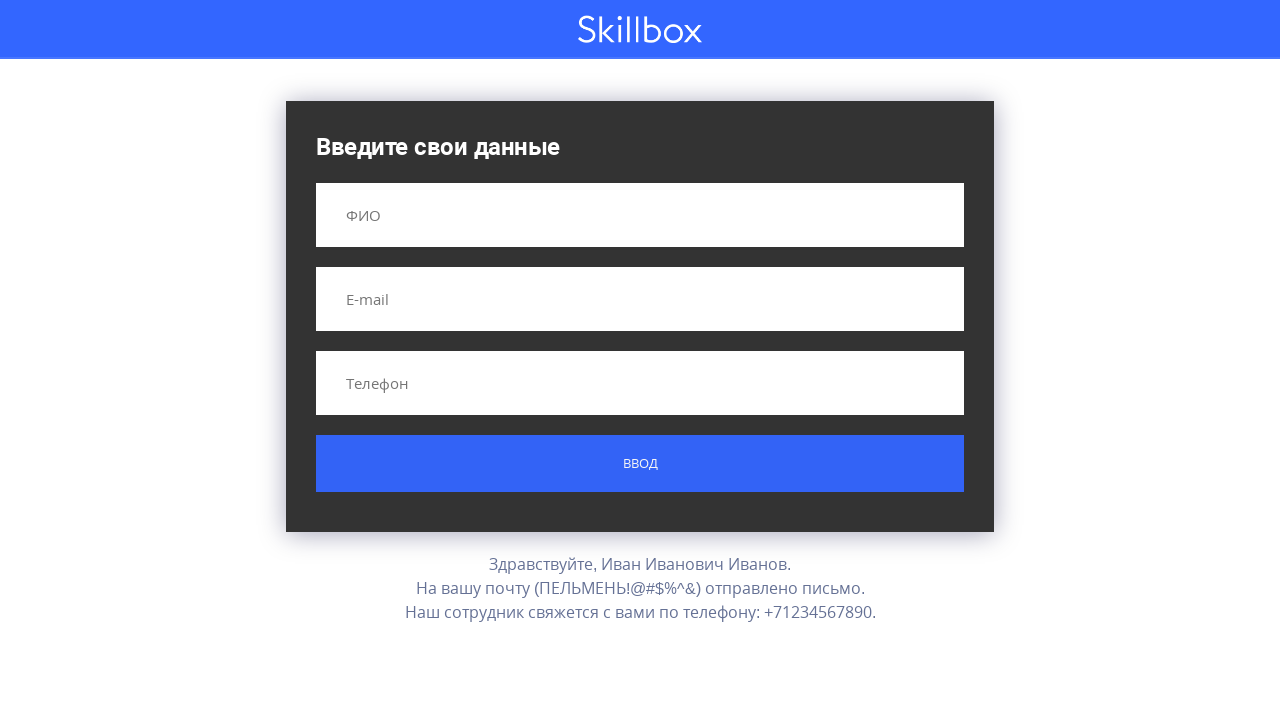

Result message appeared, validating form rejection due to invalid email format
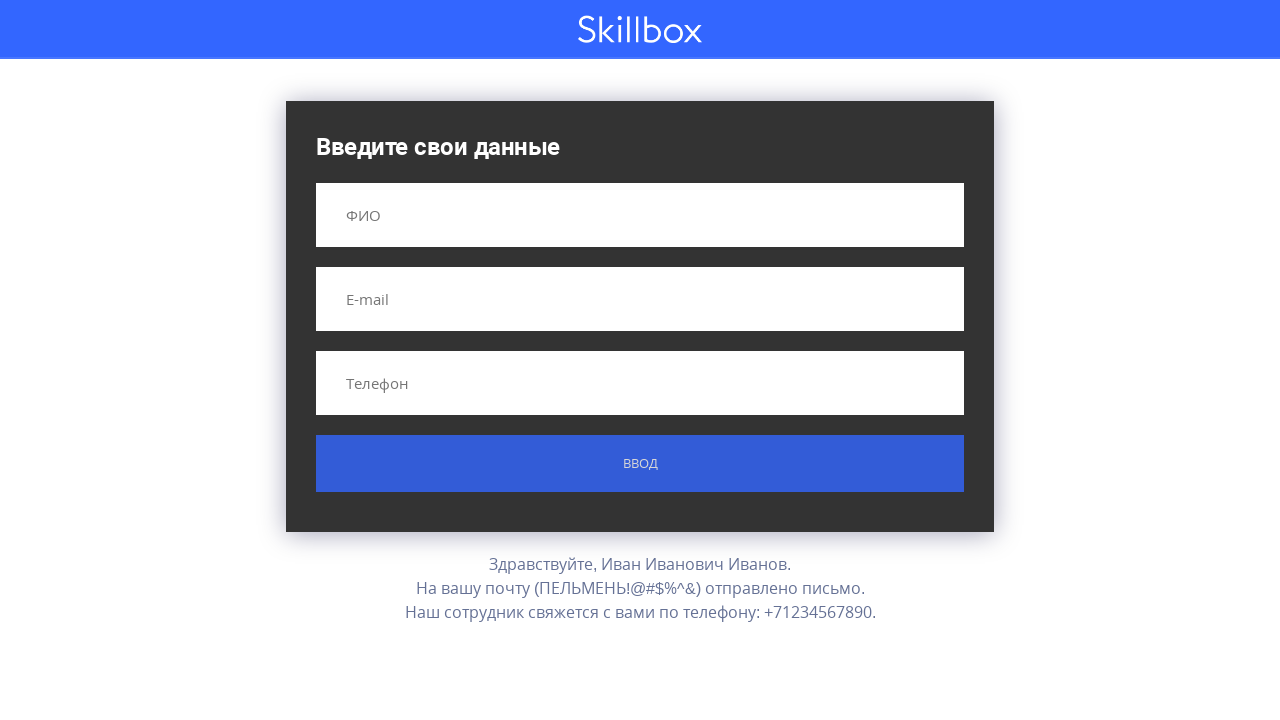

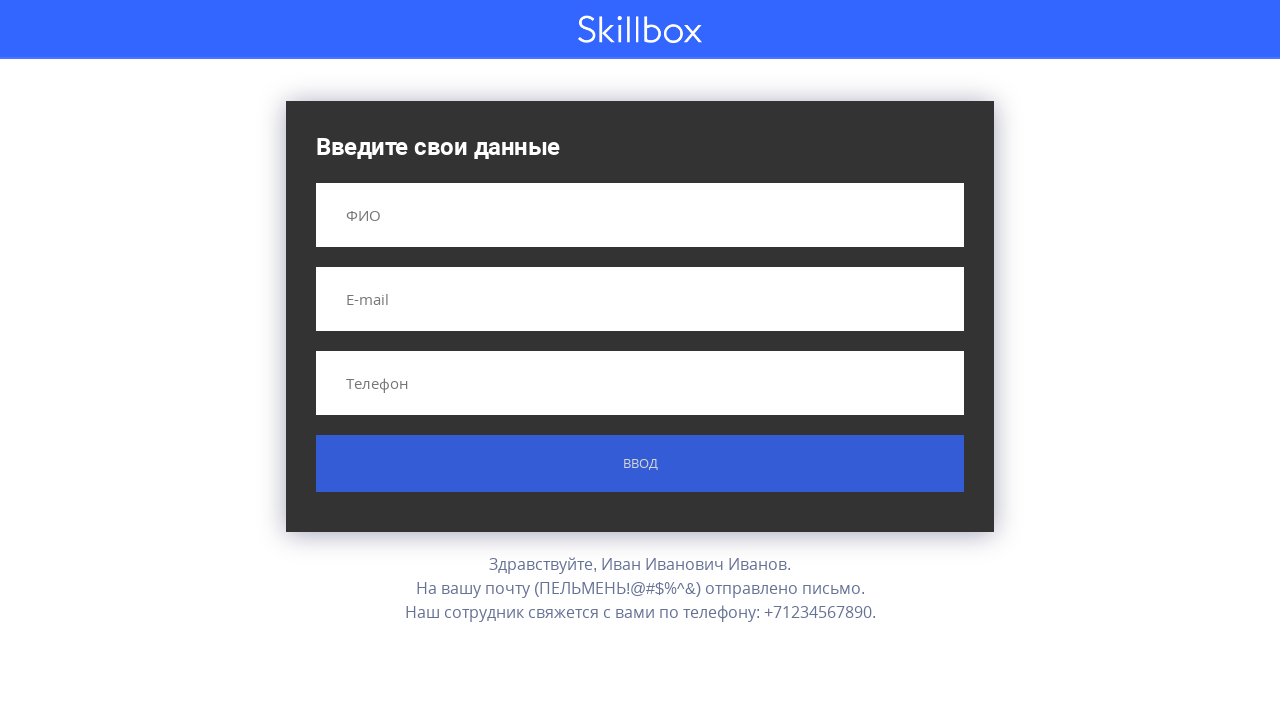